Tests a calculator's division by zero behavior by entering 5 divided by 0 and verifying the result shows Infinity

Starting URL: https://safatelli.github.io/tp-test-logiciel/assets/calc.html

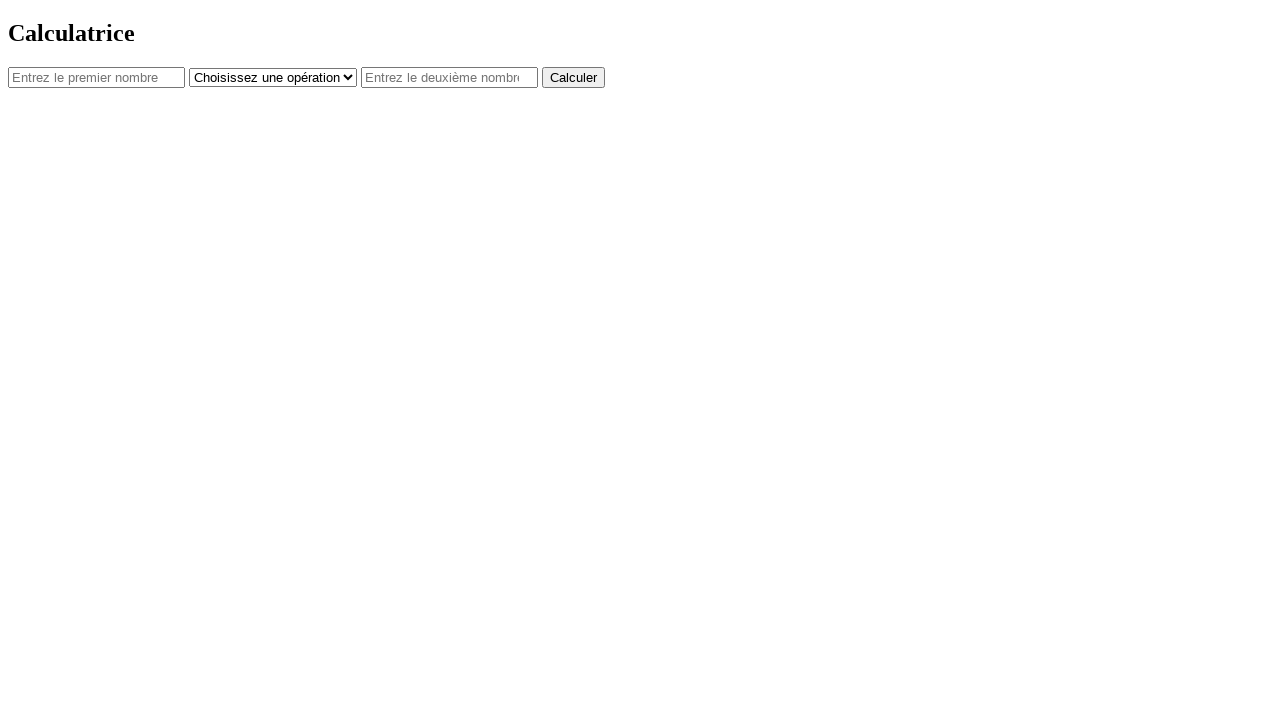

Clicked on page body to focus at (640, 54) on body
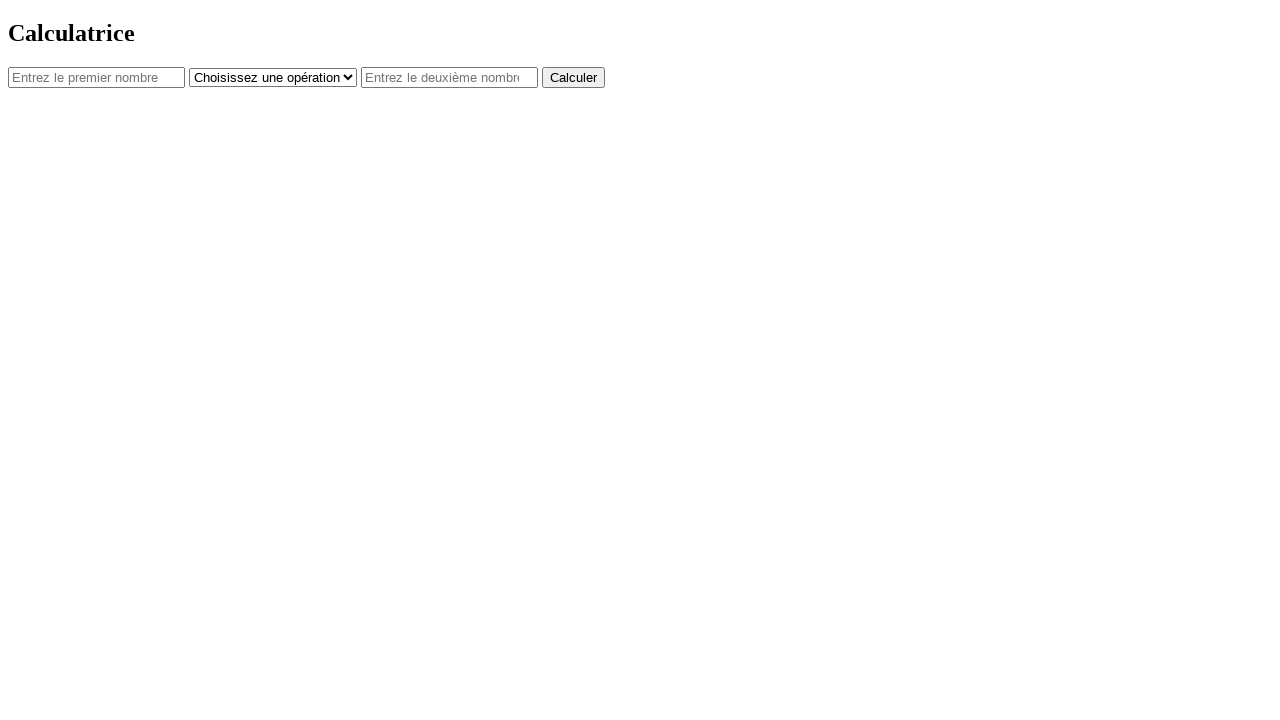

Clicked on first number input field at (96, 77) on #num1
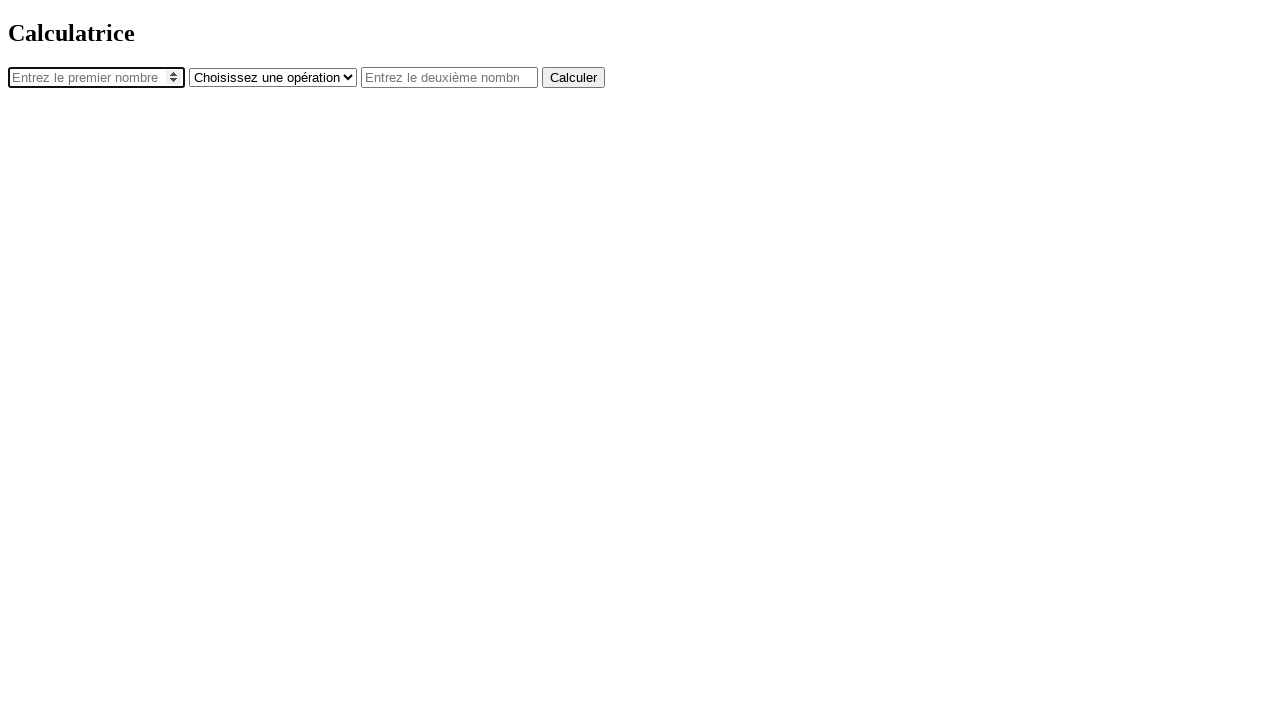

Entered '5' in first number input on #num1
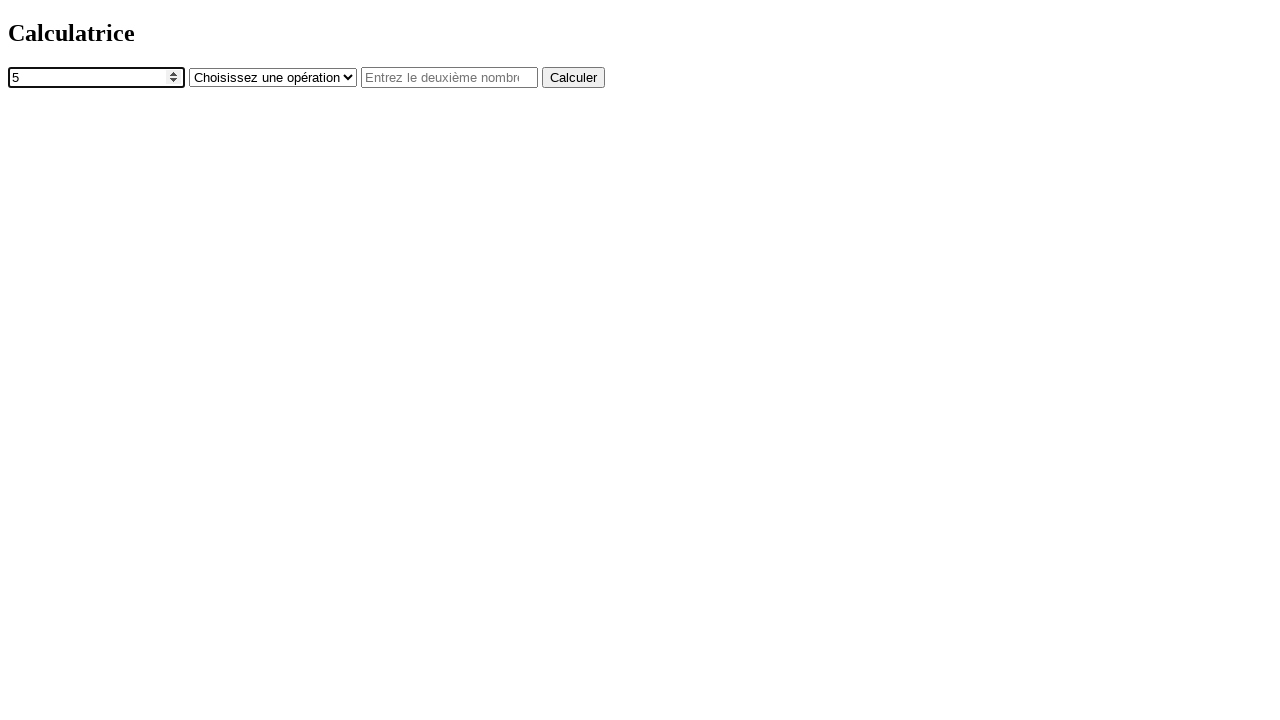

Clicked on second number input field at (450, 77) on #num2
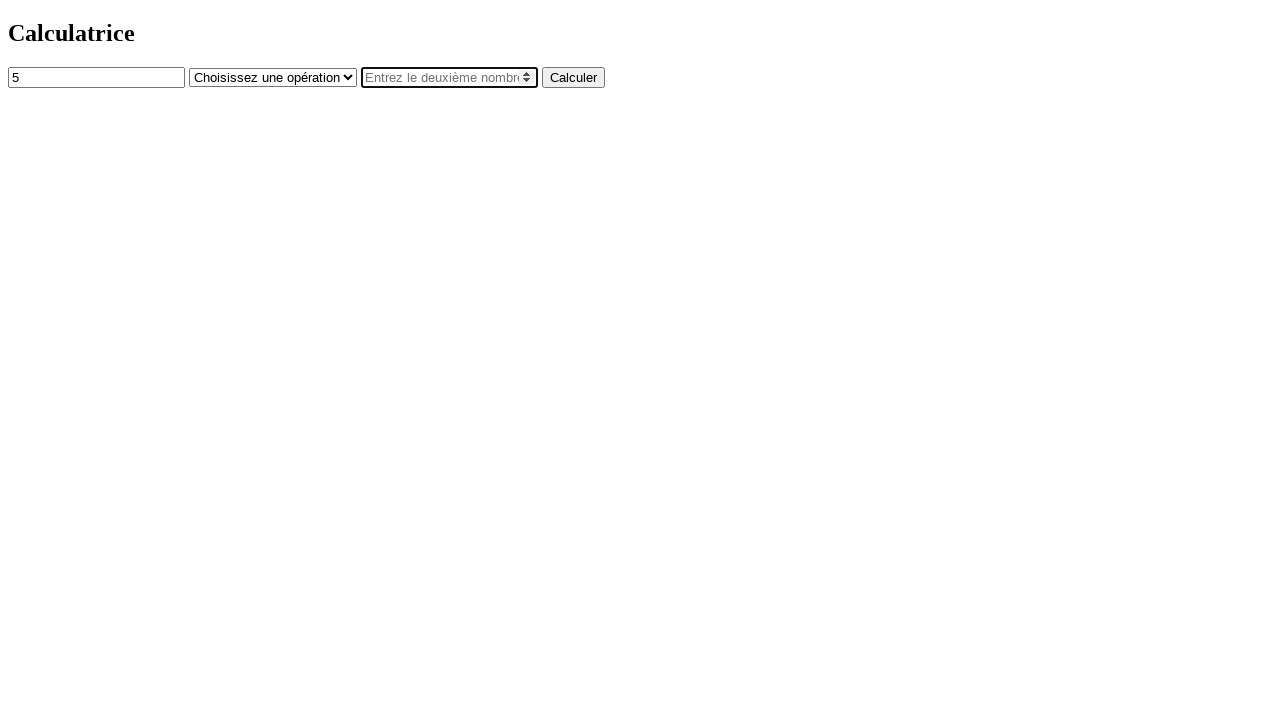

Entered '0' in second number input on #num2
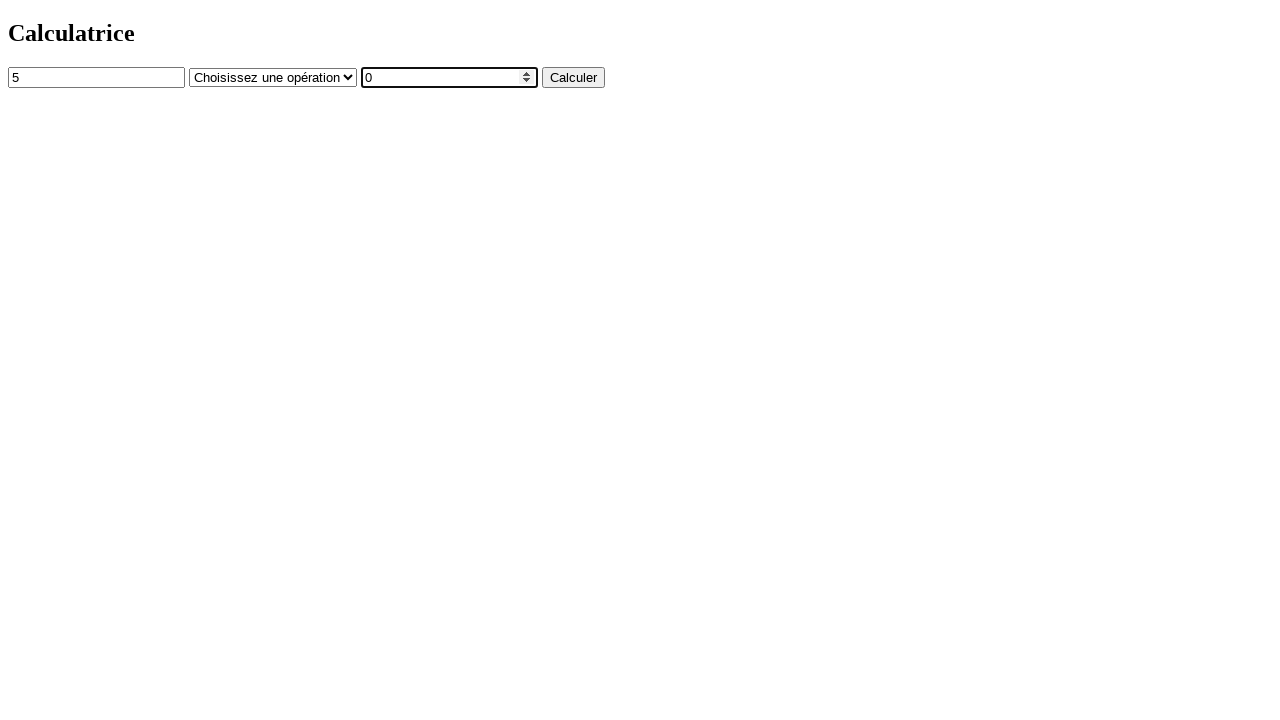

Clicked on operator dropdown at (273, 77) on #operator
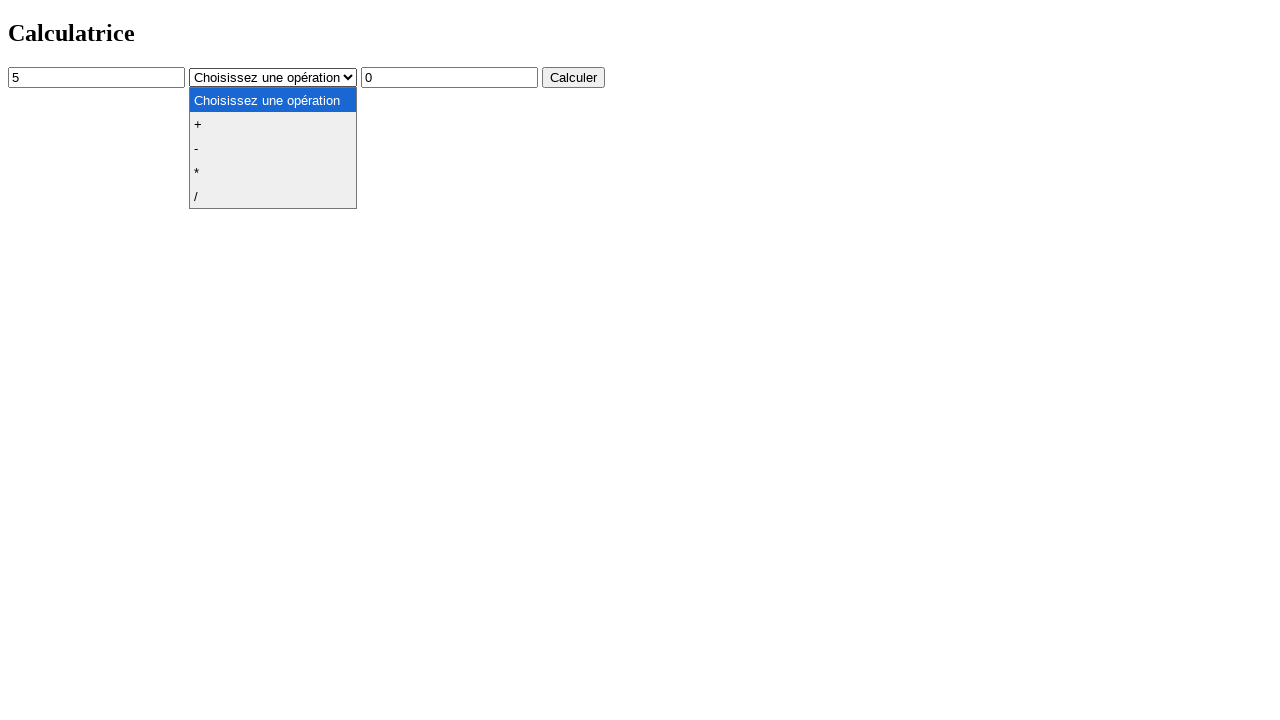

Selected division operator on #operator
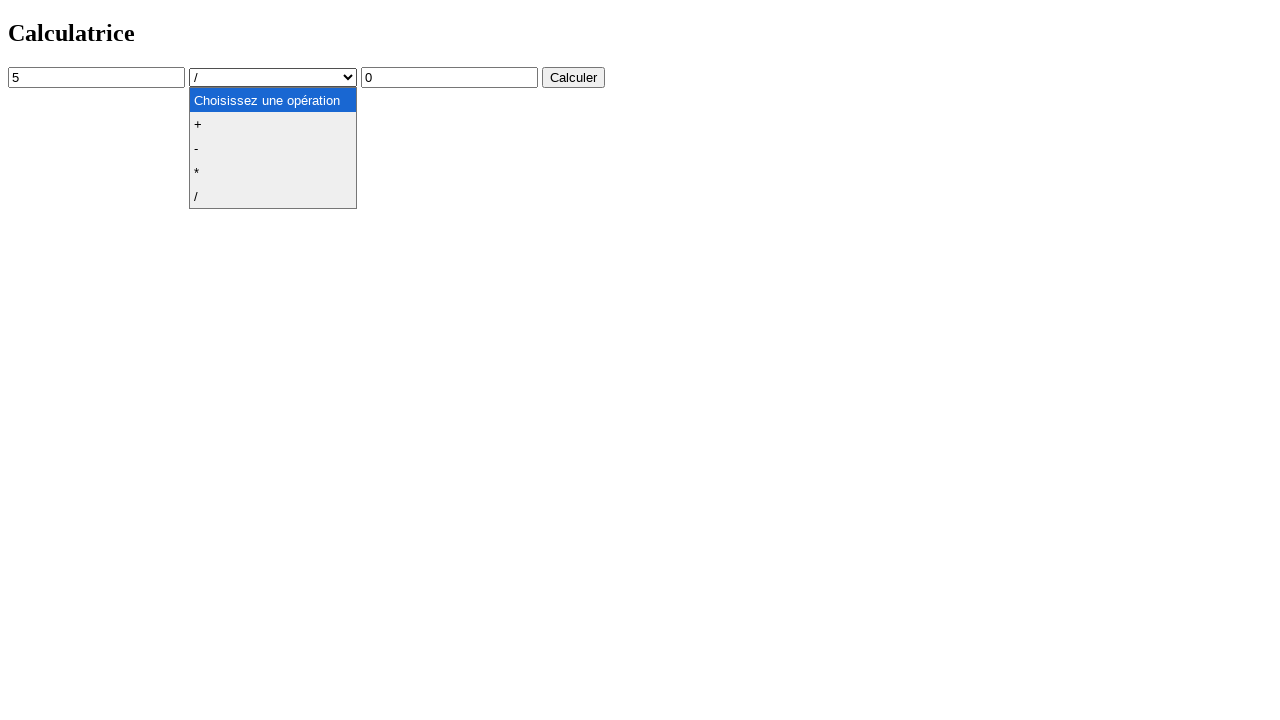

Clicked calculate button to perform 5 / 0 at (574, 77) on button
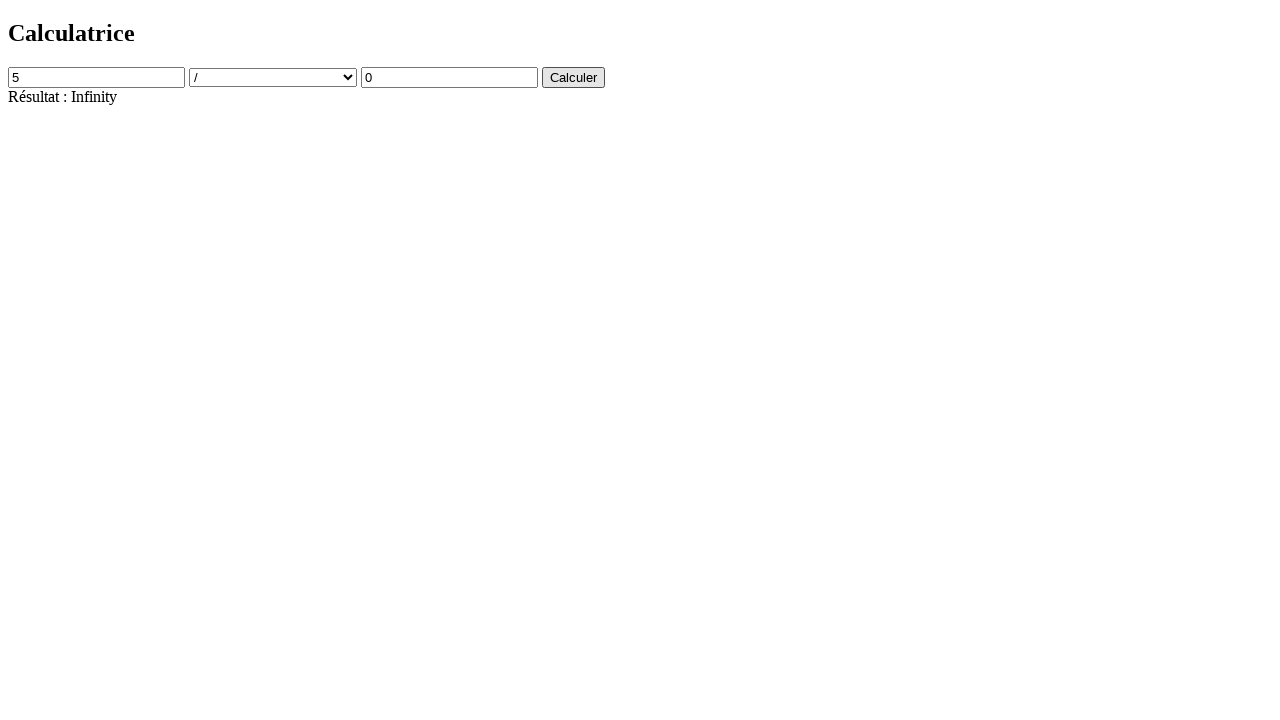

Result element loaded and displayed
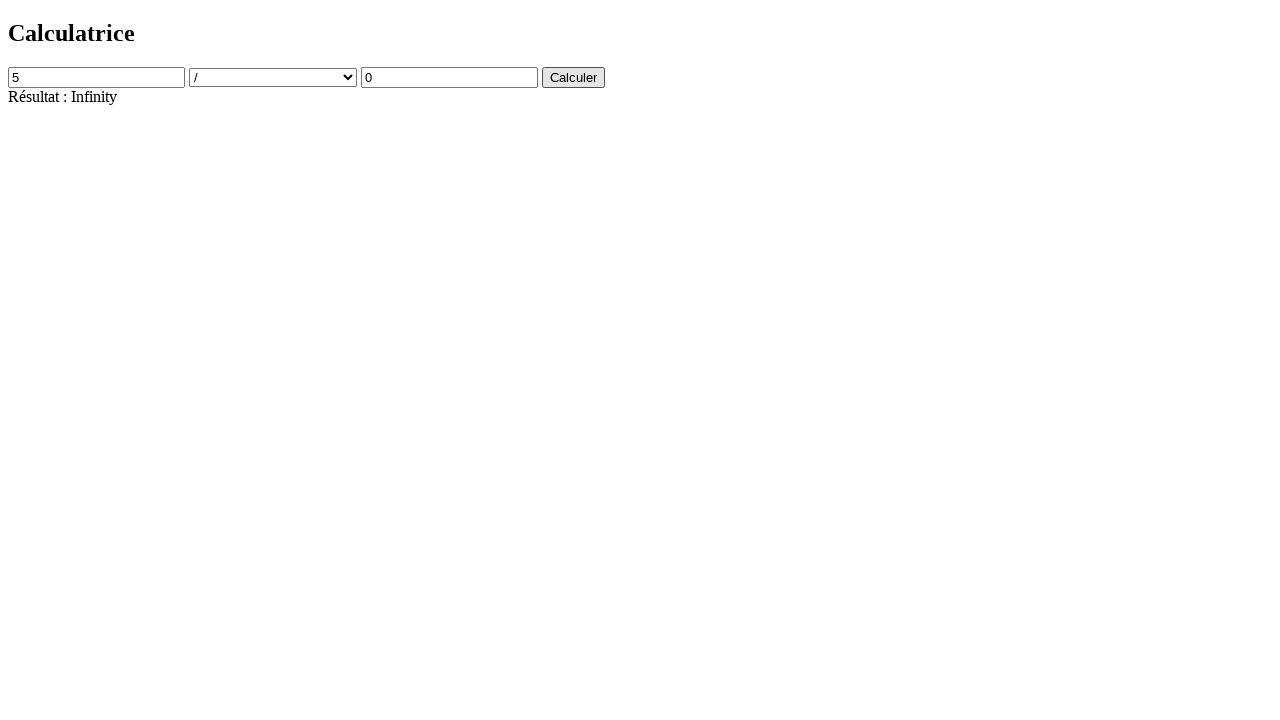

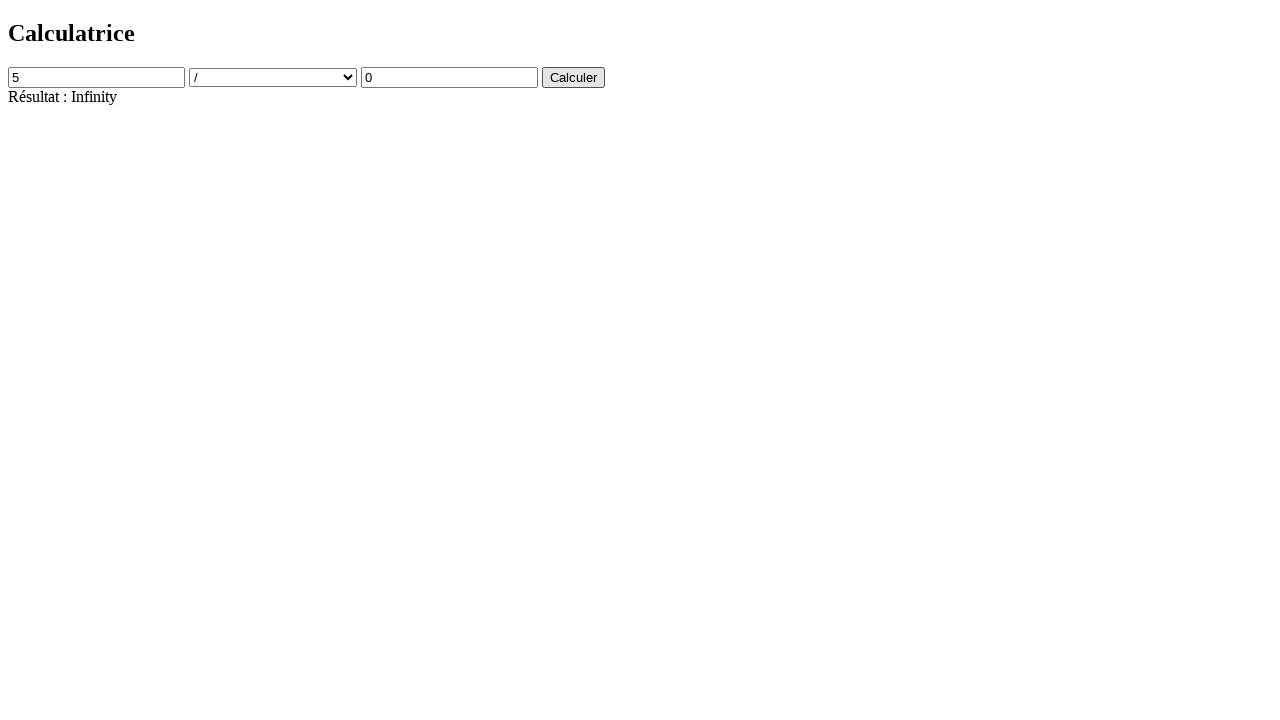